Navigates to the Selenium website and verifies the page title

Starting URL: https://www.selenium.dev/

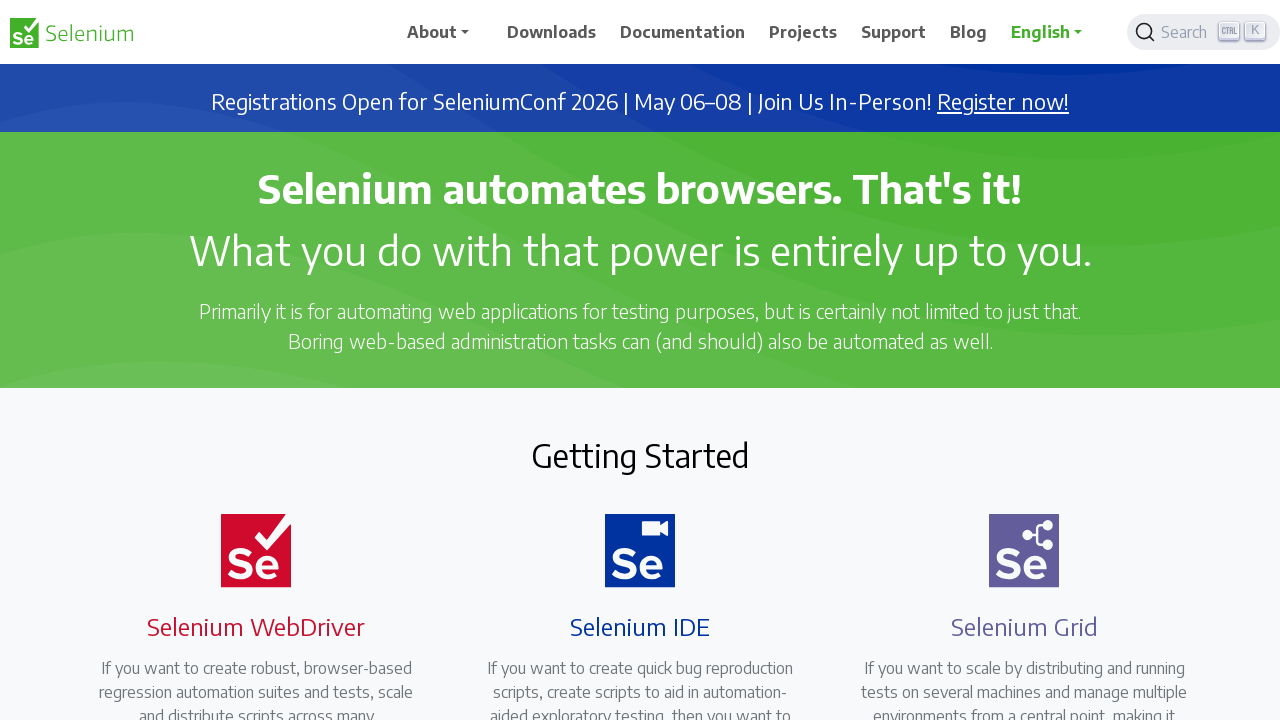

Set viewport size to 1920x1080
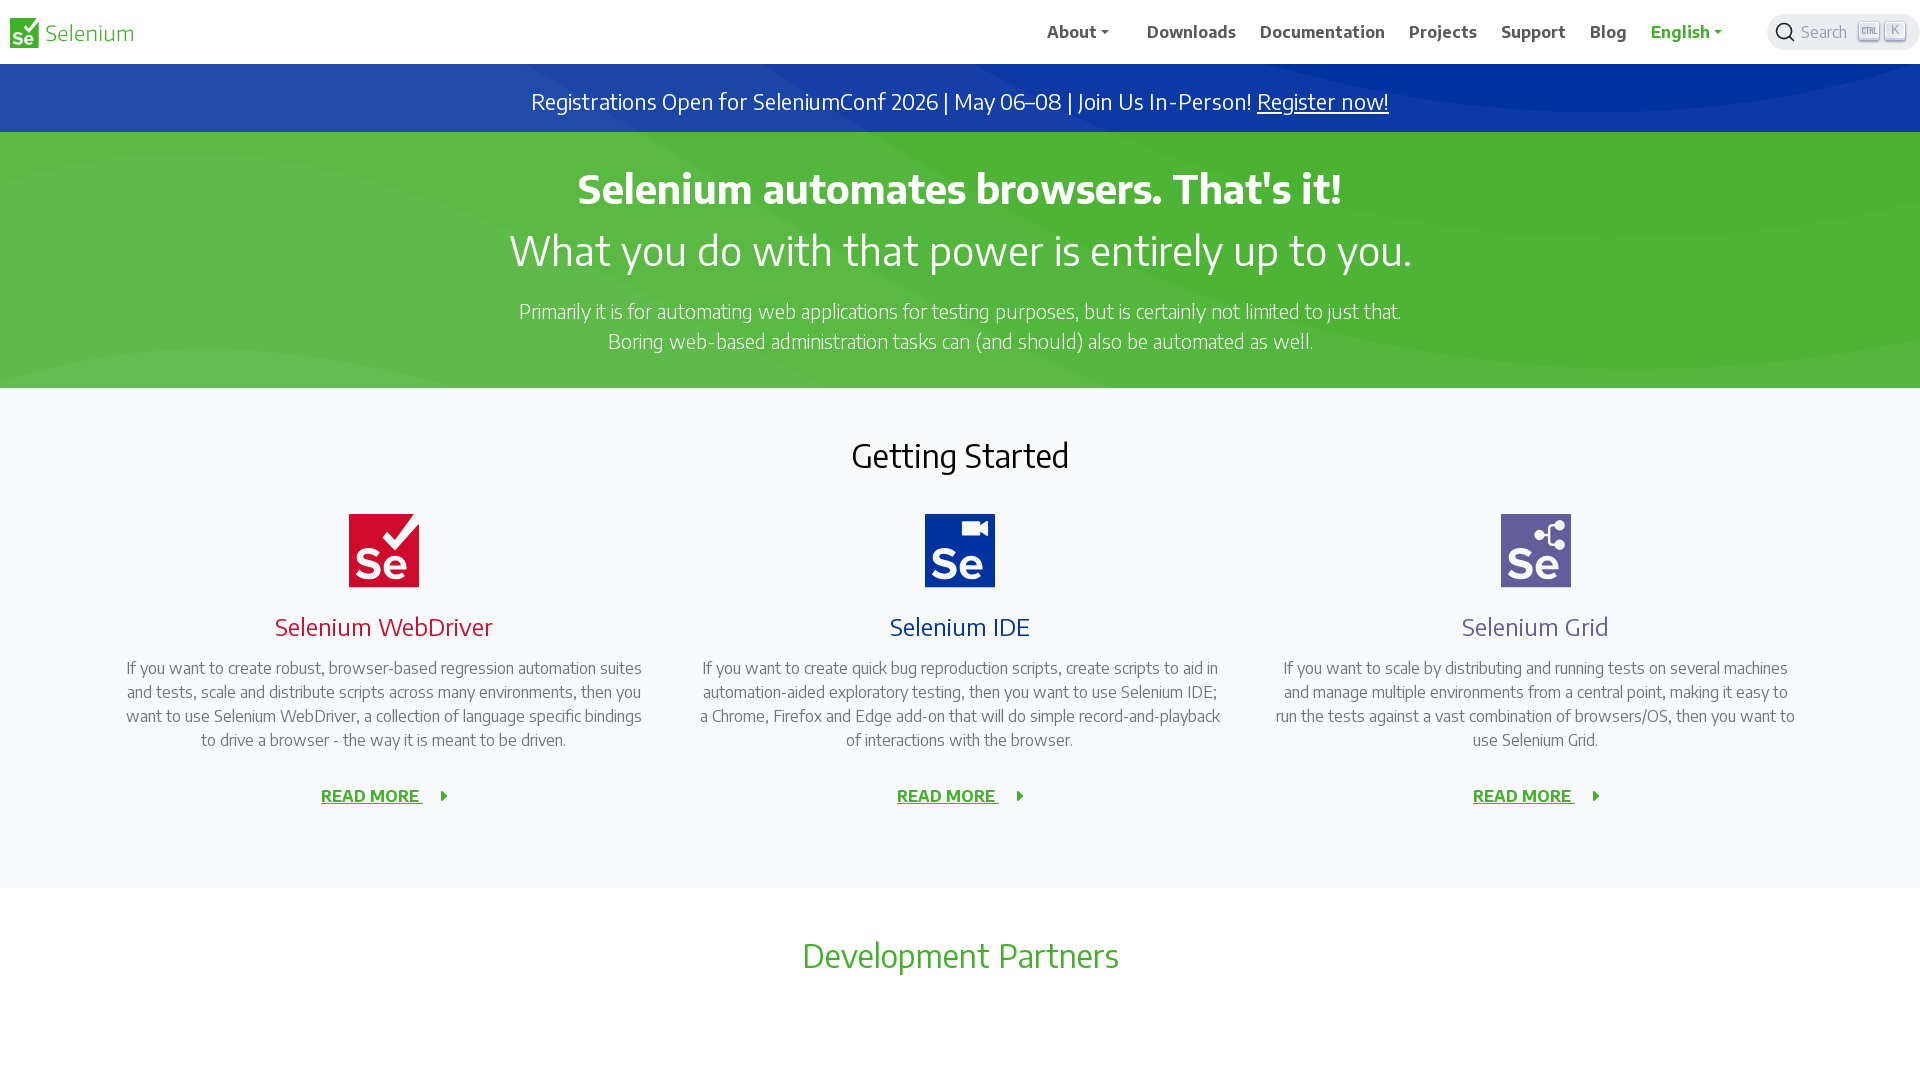

Retrieved page title
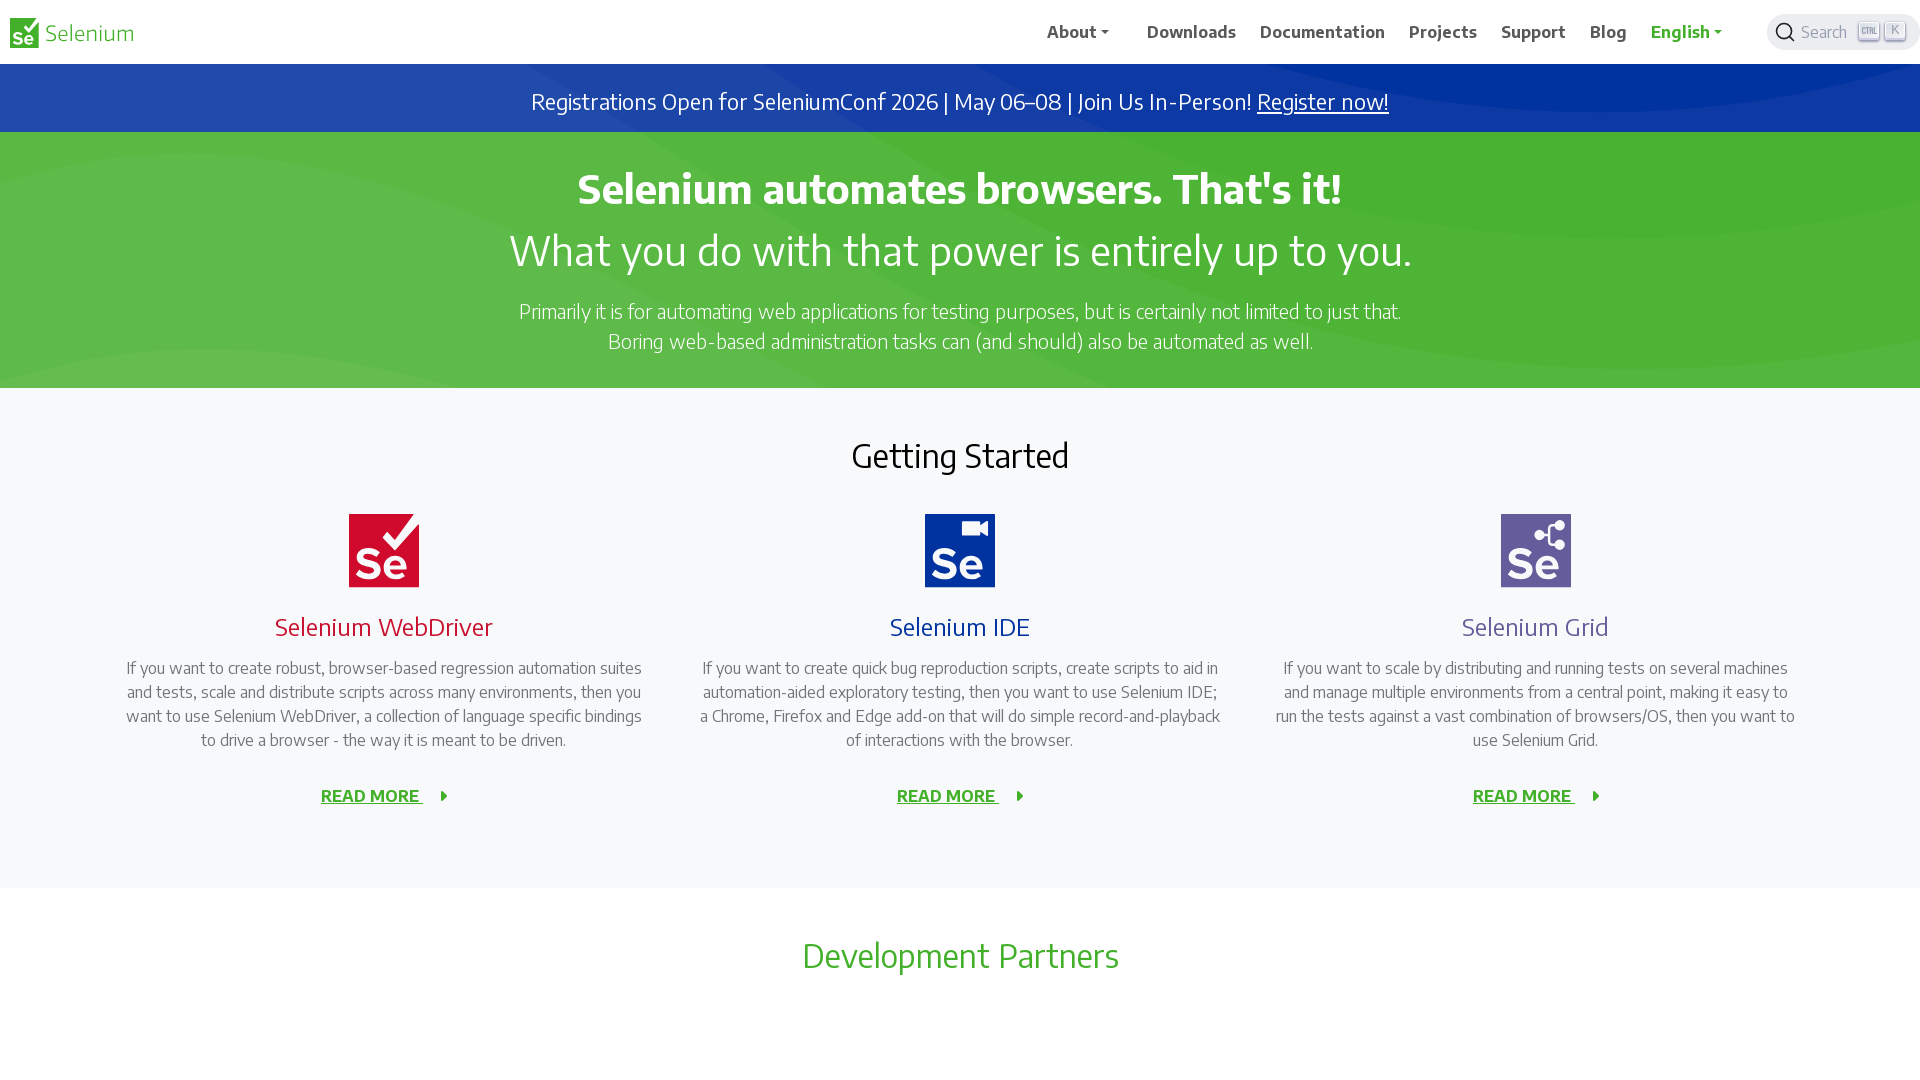

Verified page title is 'Selenium'
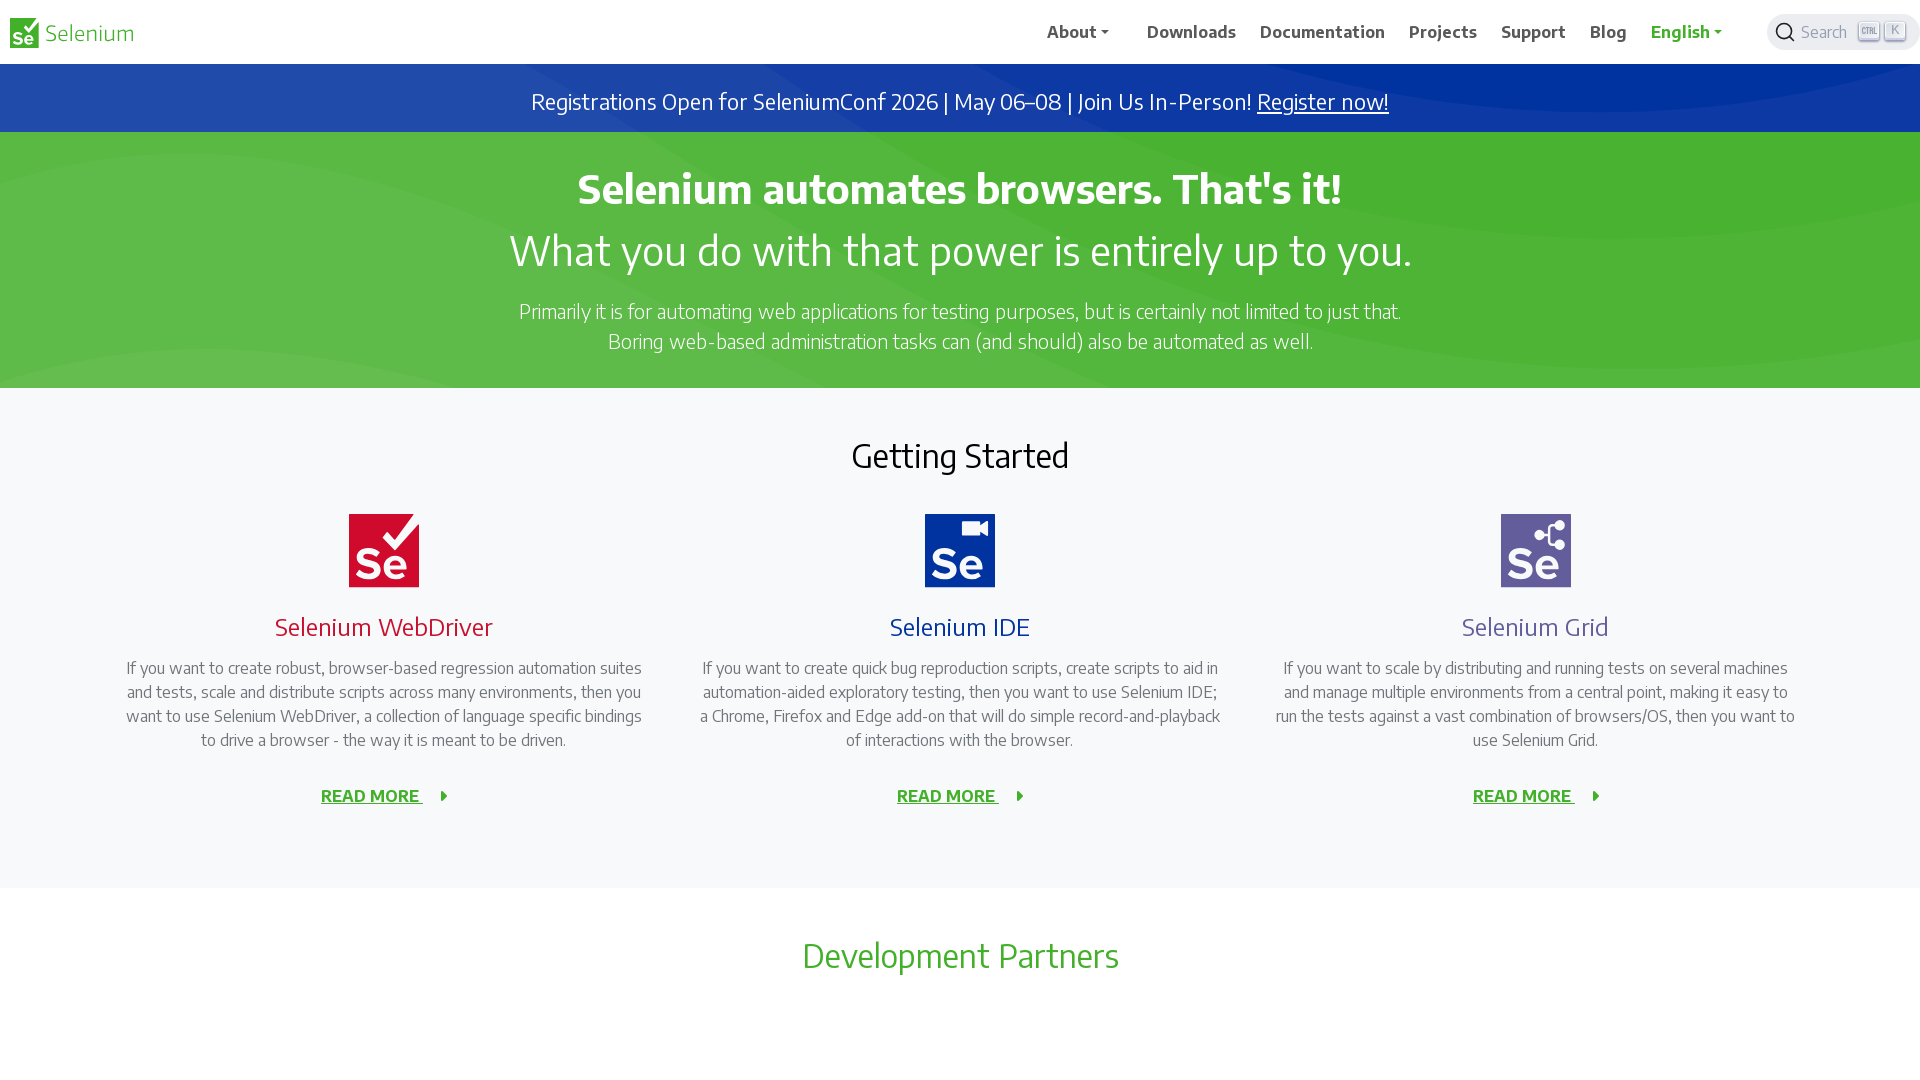

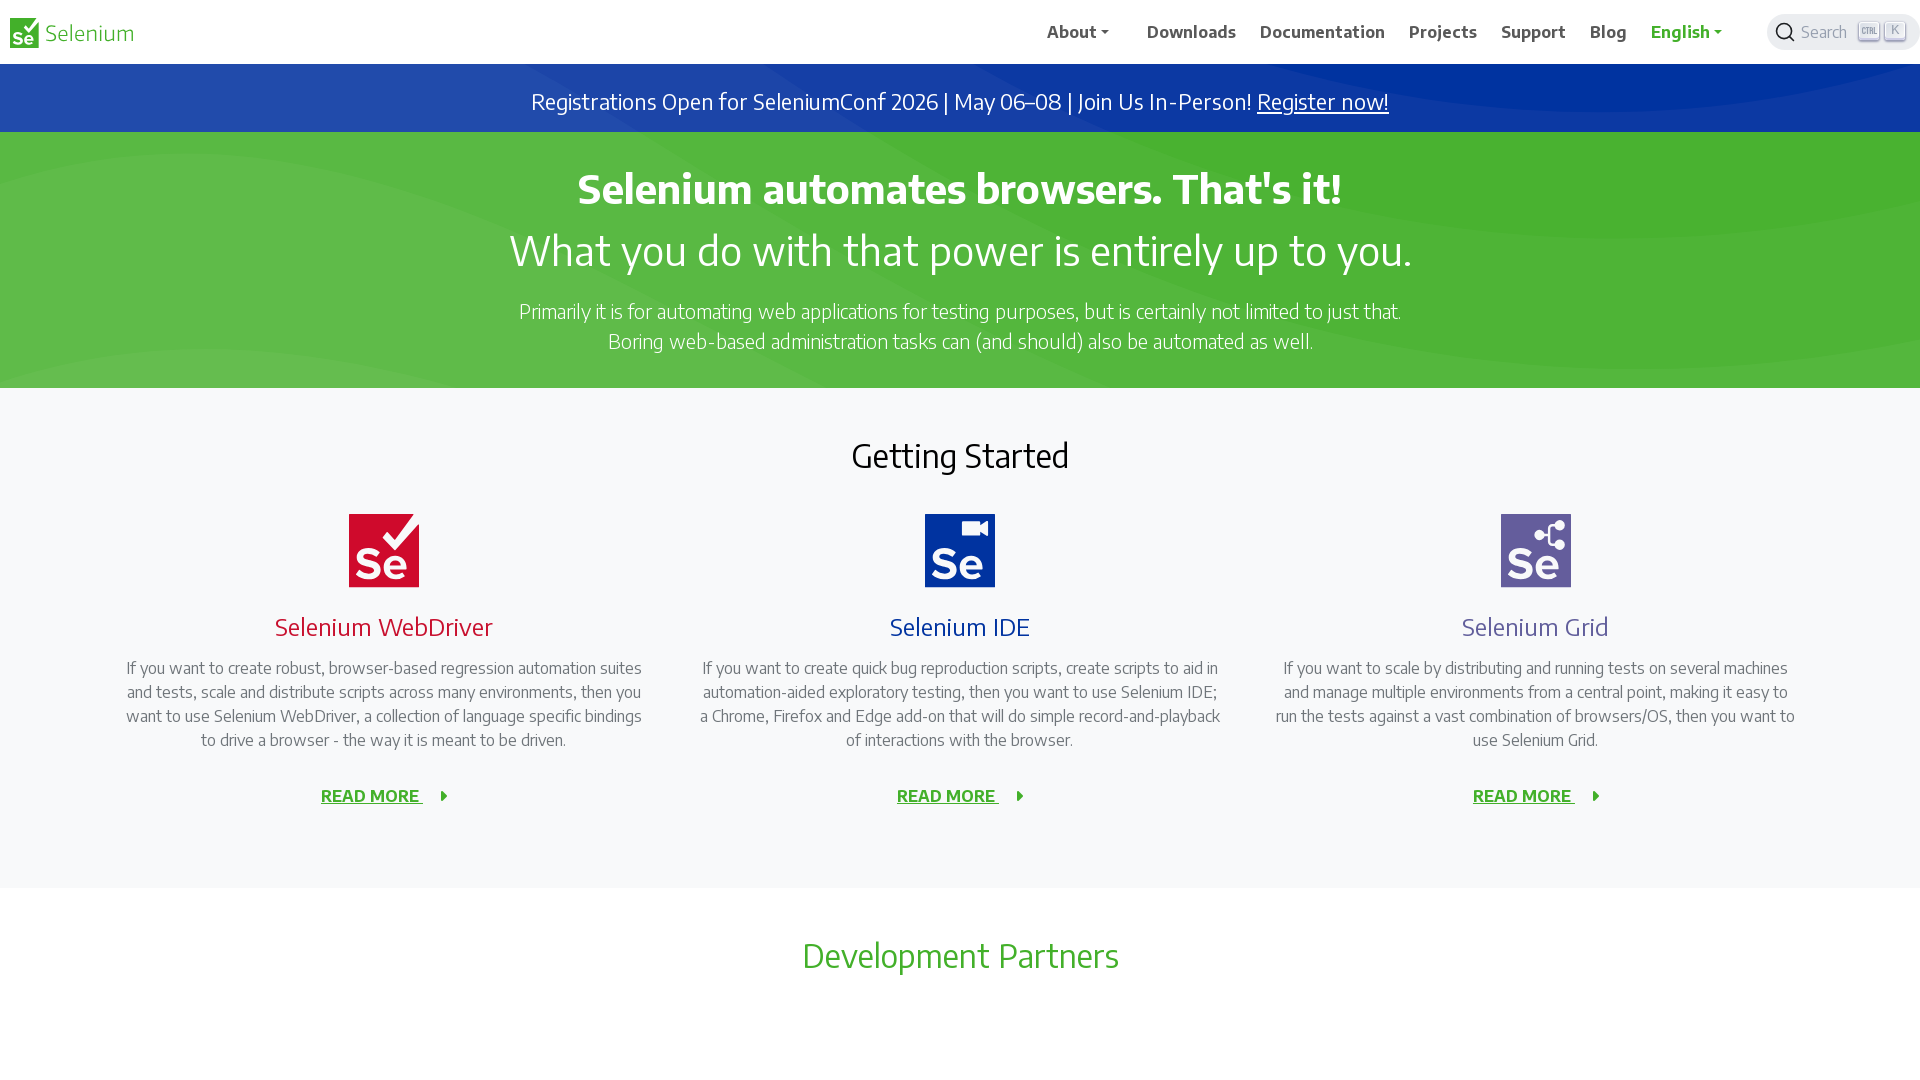